Tests a mortgage calculator by navigating to the mortgage page and filling in loan amount, period, and interest rate fields

Starting URL: http://demo.oshinit.com/

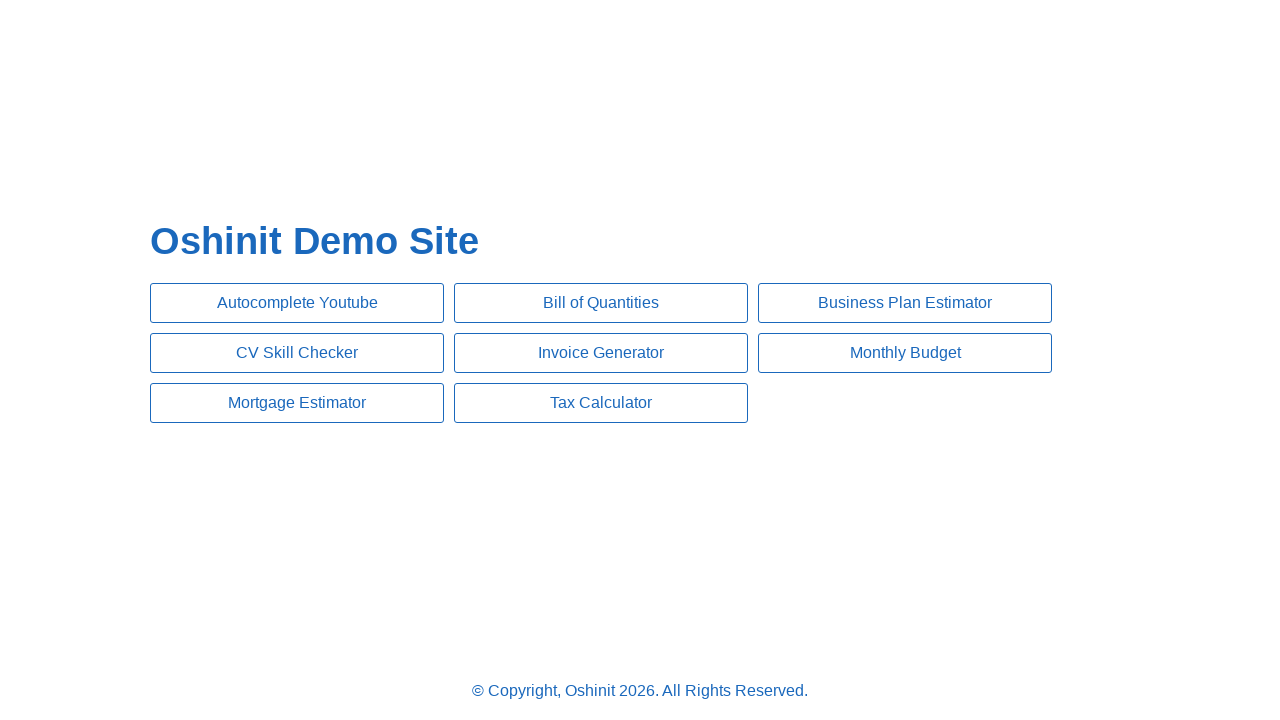

Clicked on Mortgage link at (297, 403) on a:has-text('Mortgage')
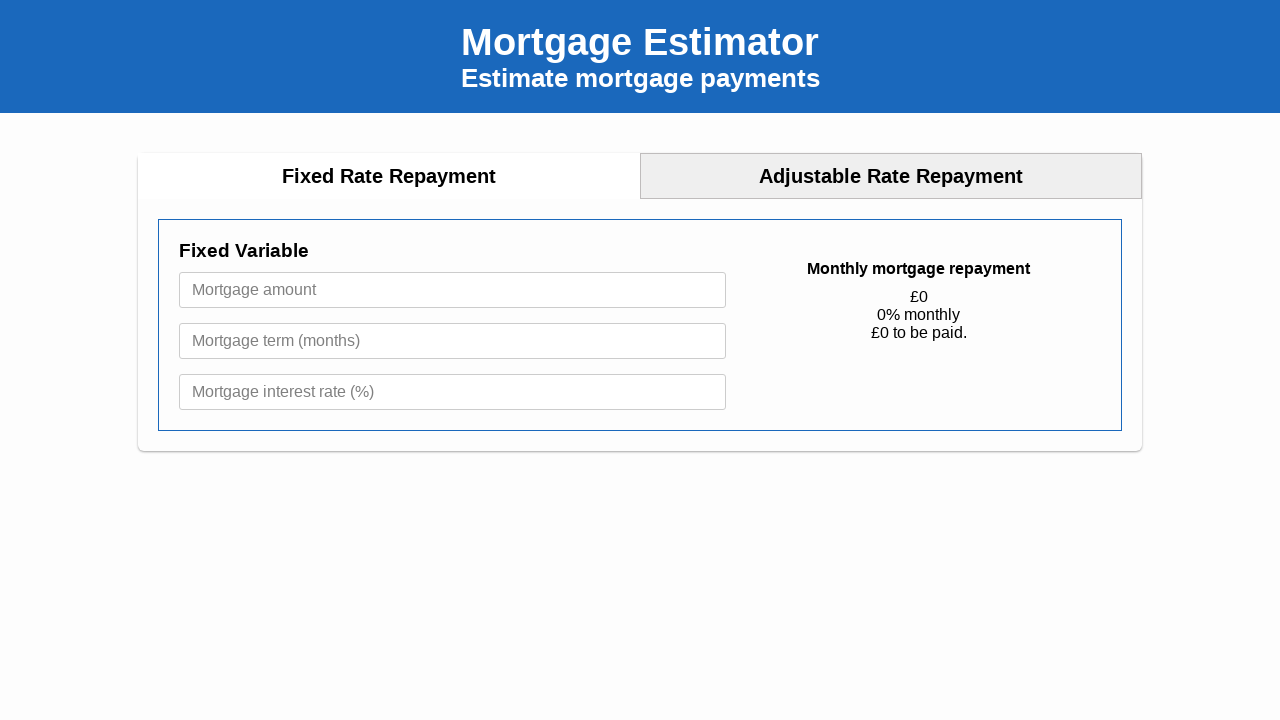

Mortgage calculator page loaded (h1 selector found)
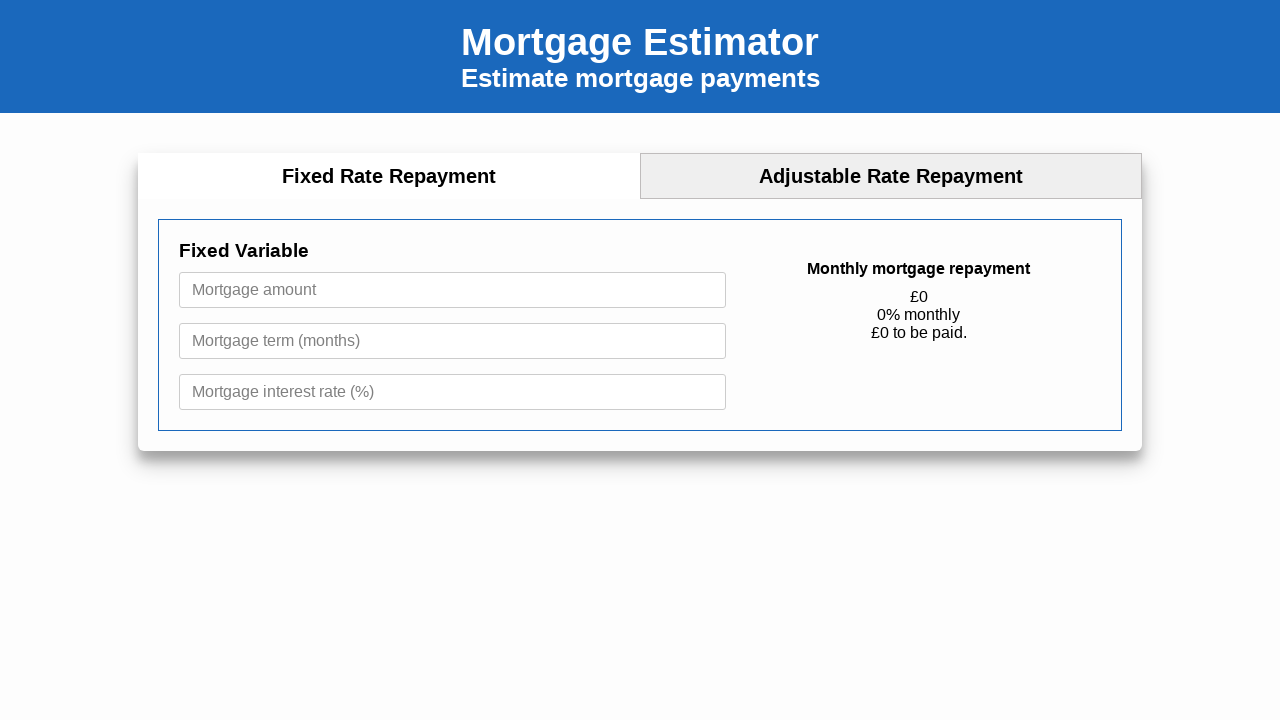

Retrieved mortgage amount input element from shadow DOM
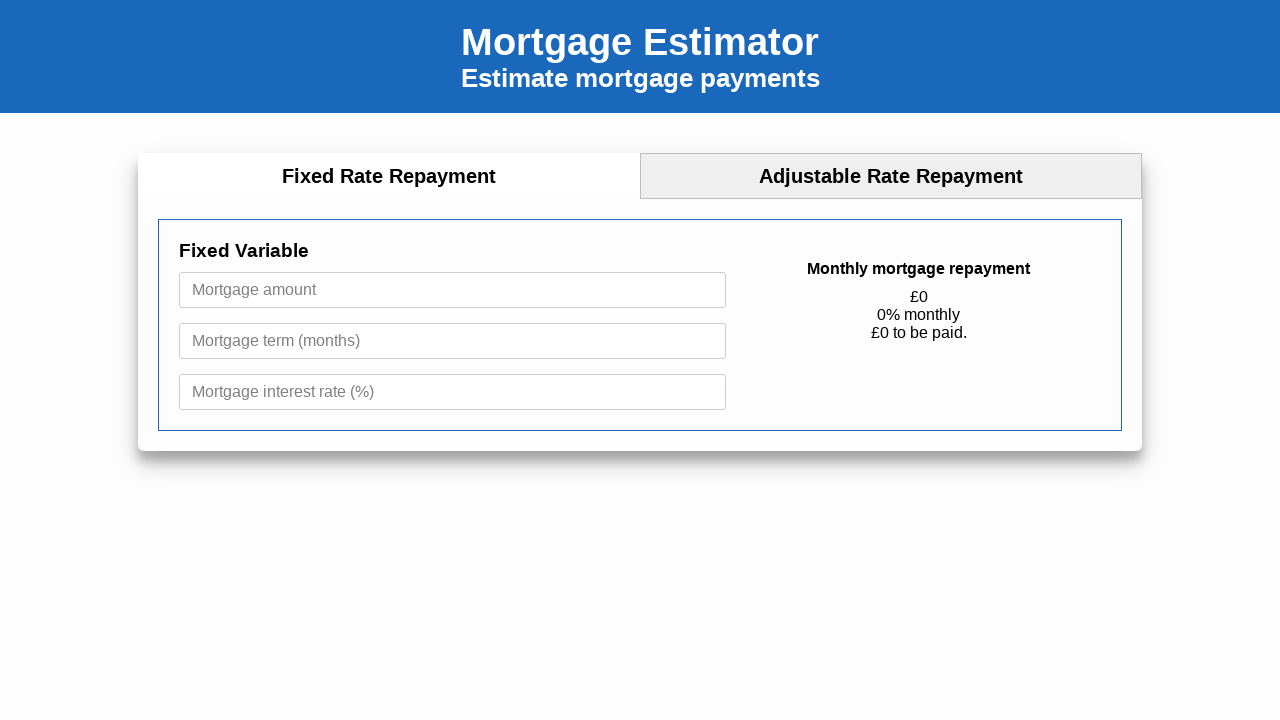

Filled mortgage amount field with 350000
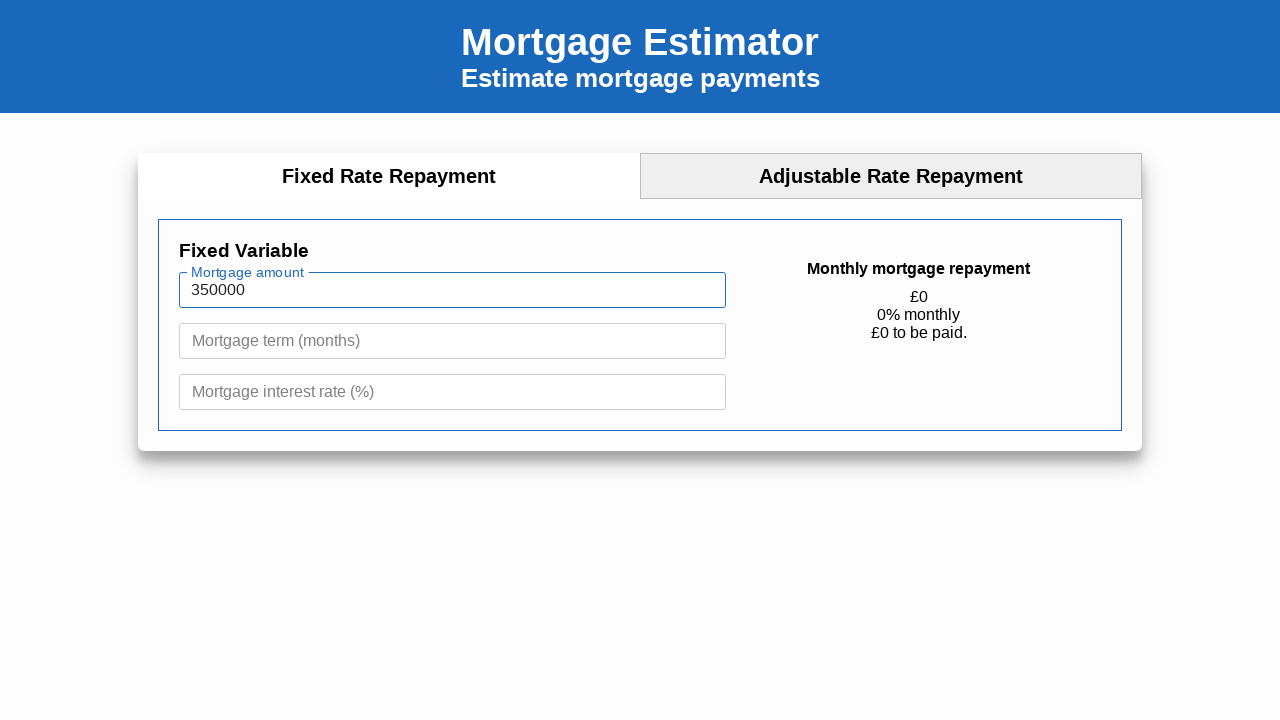

Pressed Enter to confirm mortgage amount
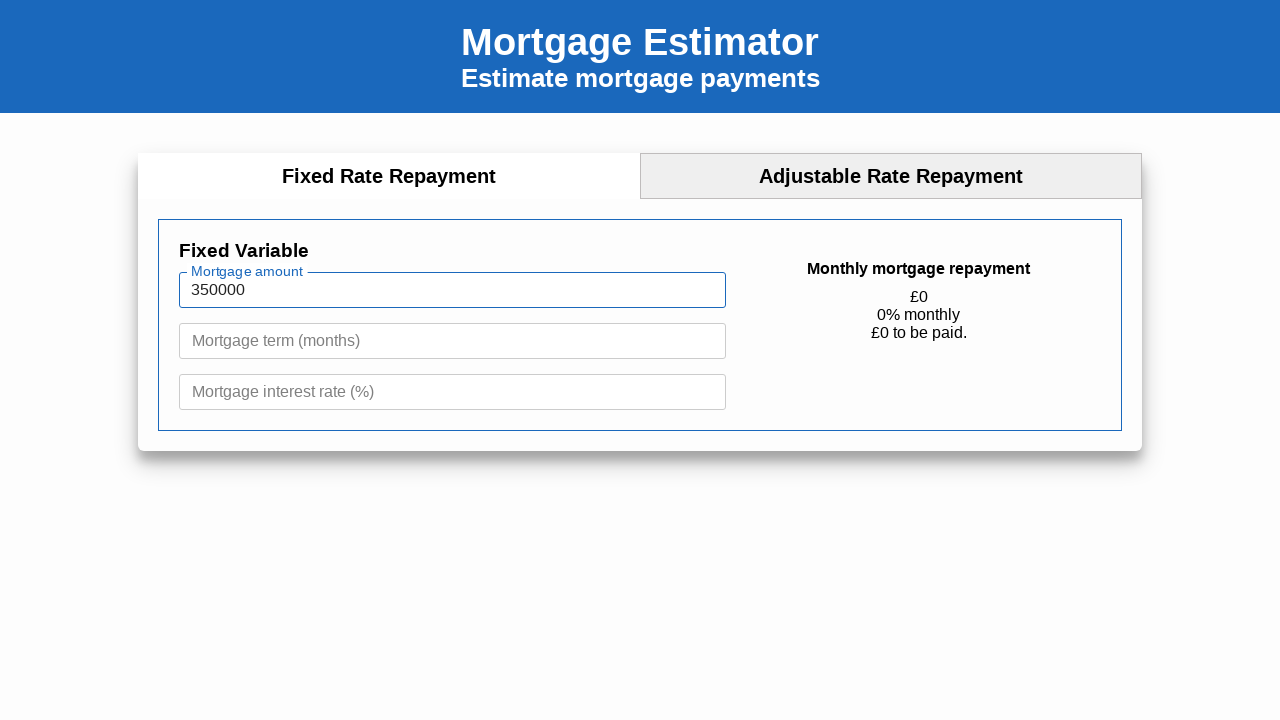

Retrieved mortgage period input element from shadow DOM
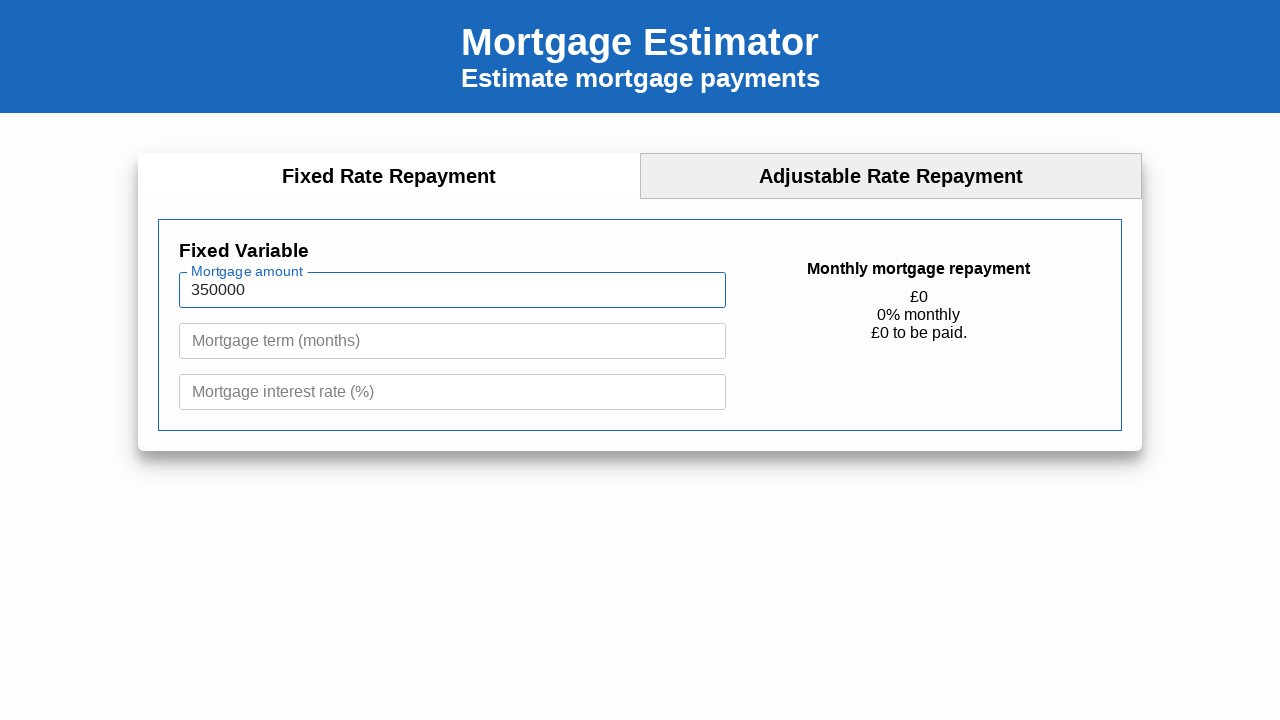

Filled mortgage period field with 360
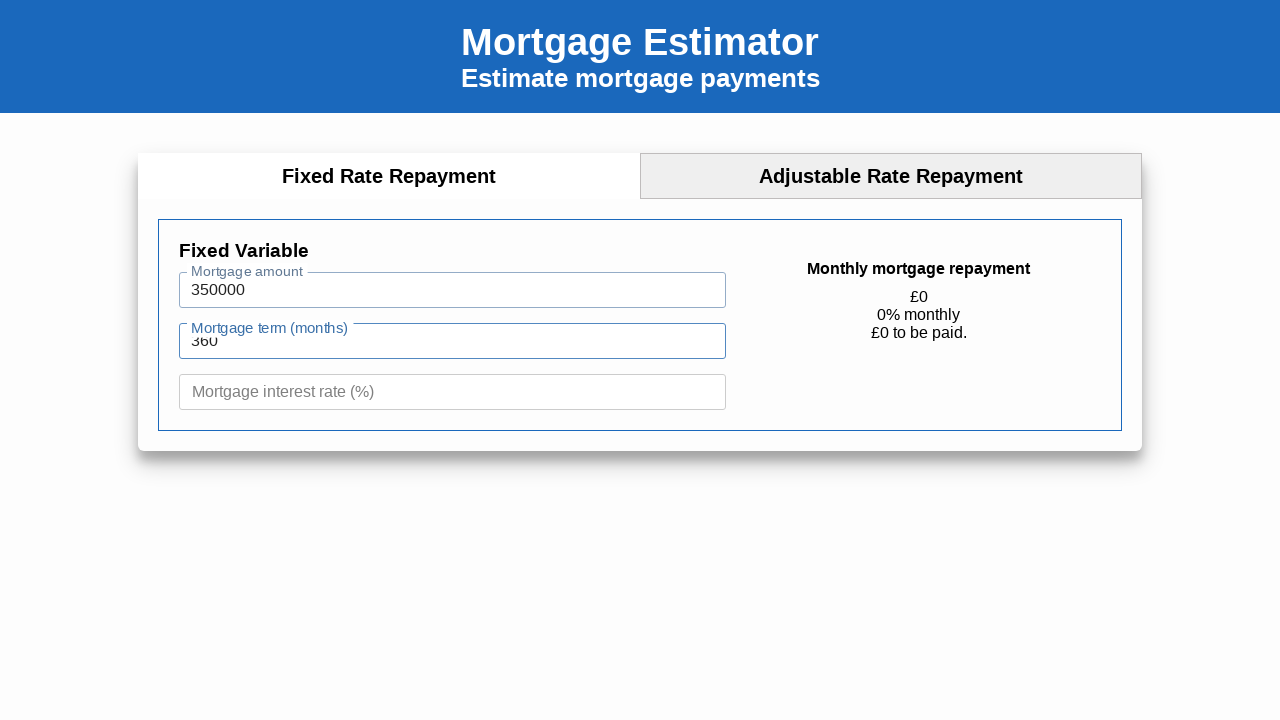

Pressed Enter to confirm mortgage period
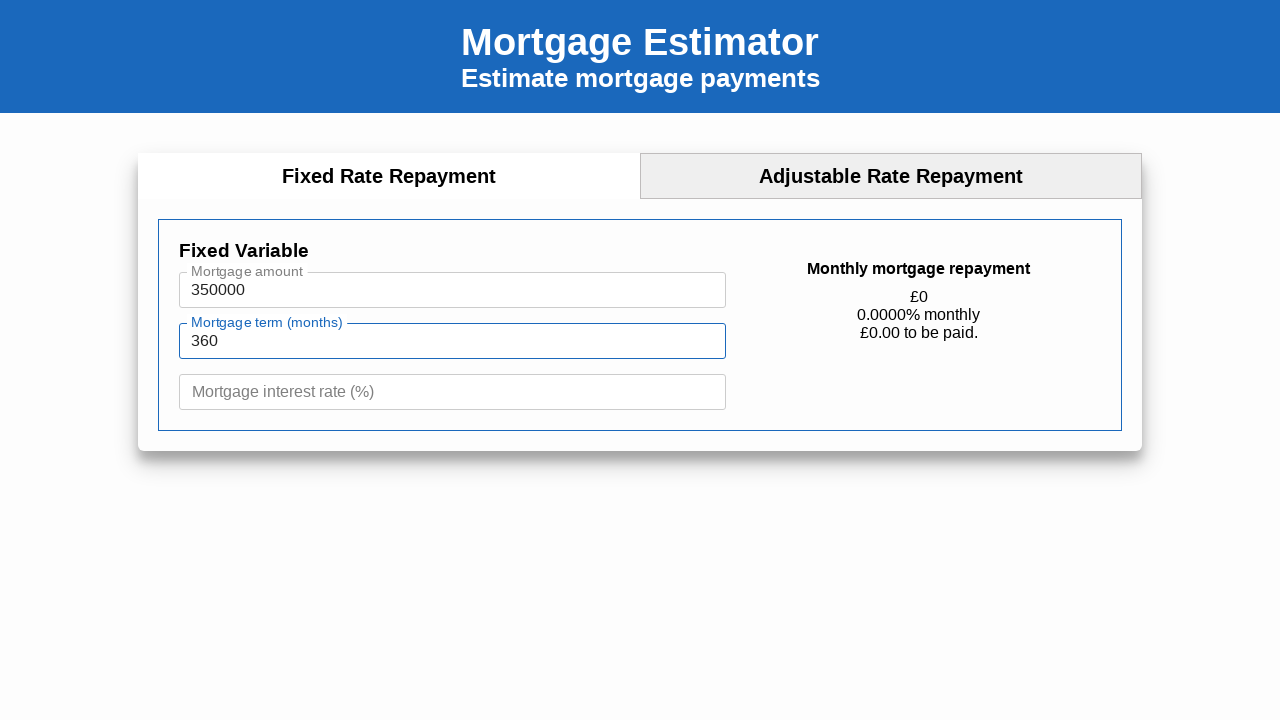

Retrieved interest rate input element from shadow DOM
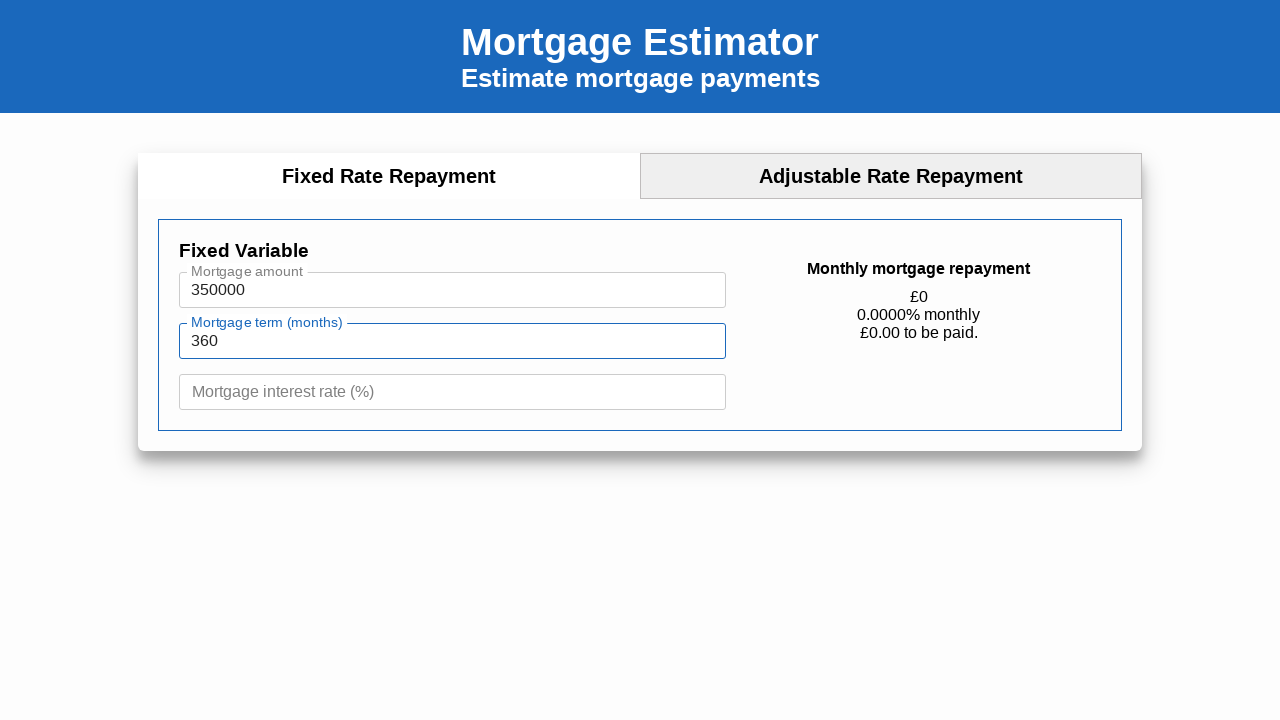

Filled interest rate field with 1.6
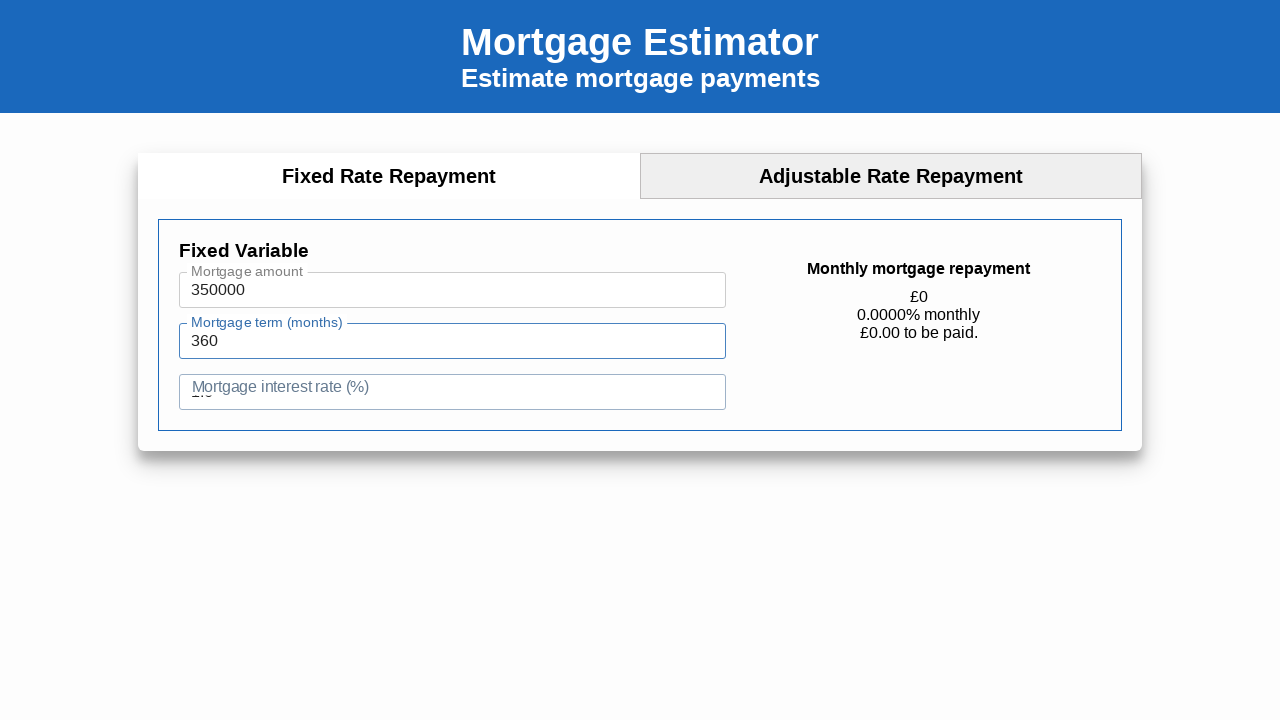

Pressed Enter to confirm interest rate
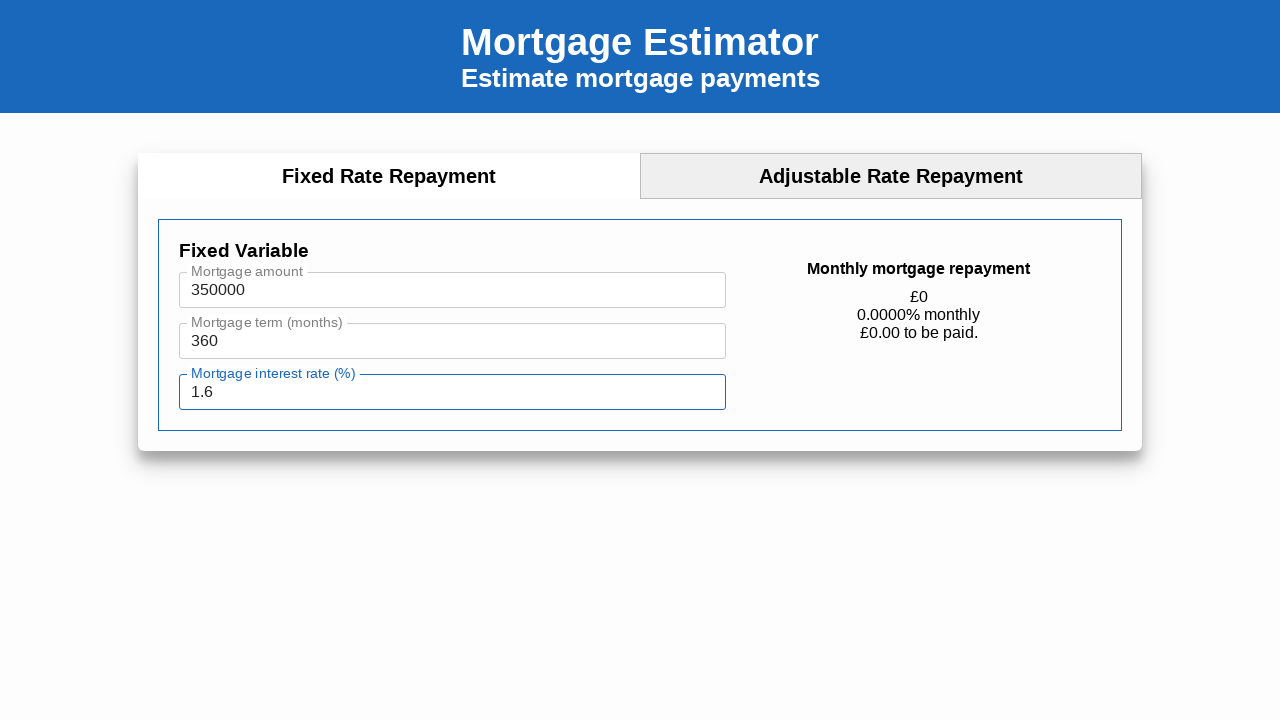

Scrolled to bottom of page to view mortgage calculator results
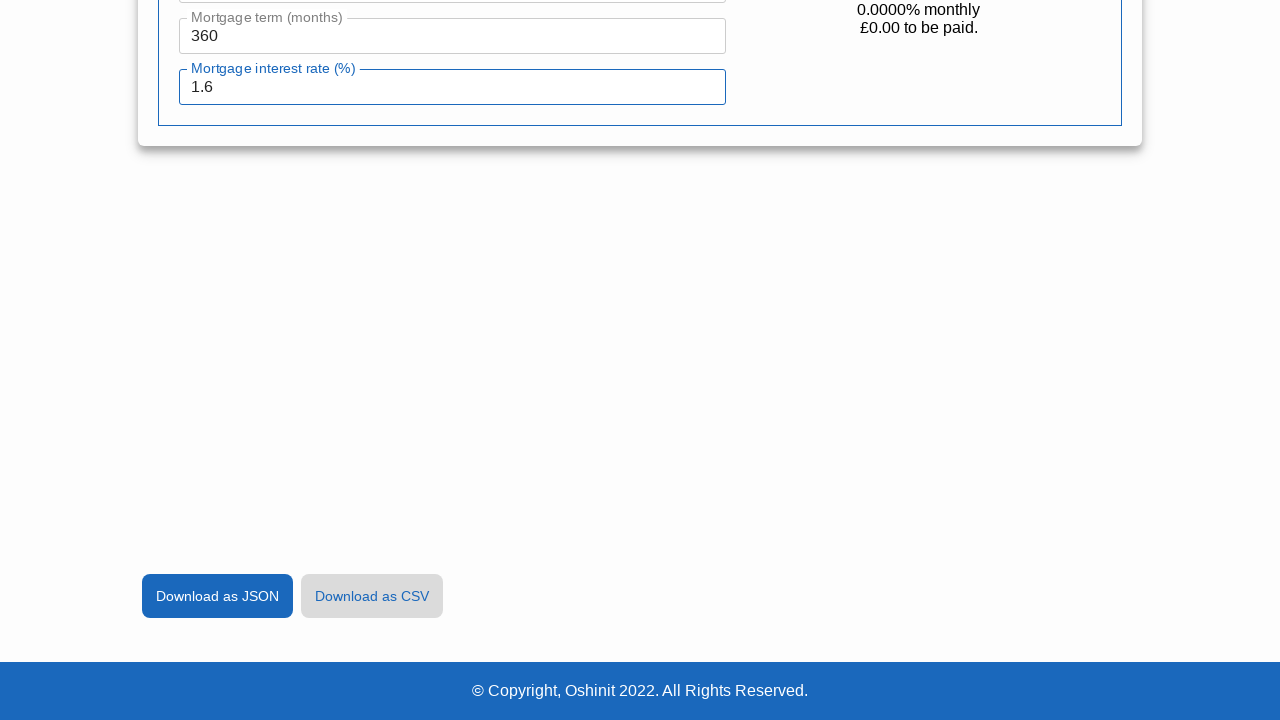

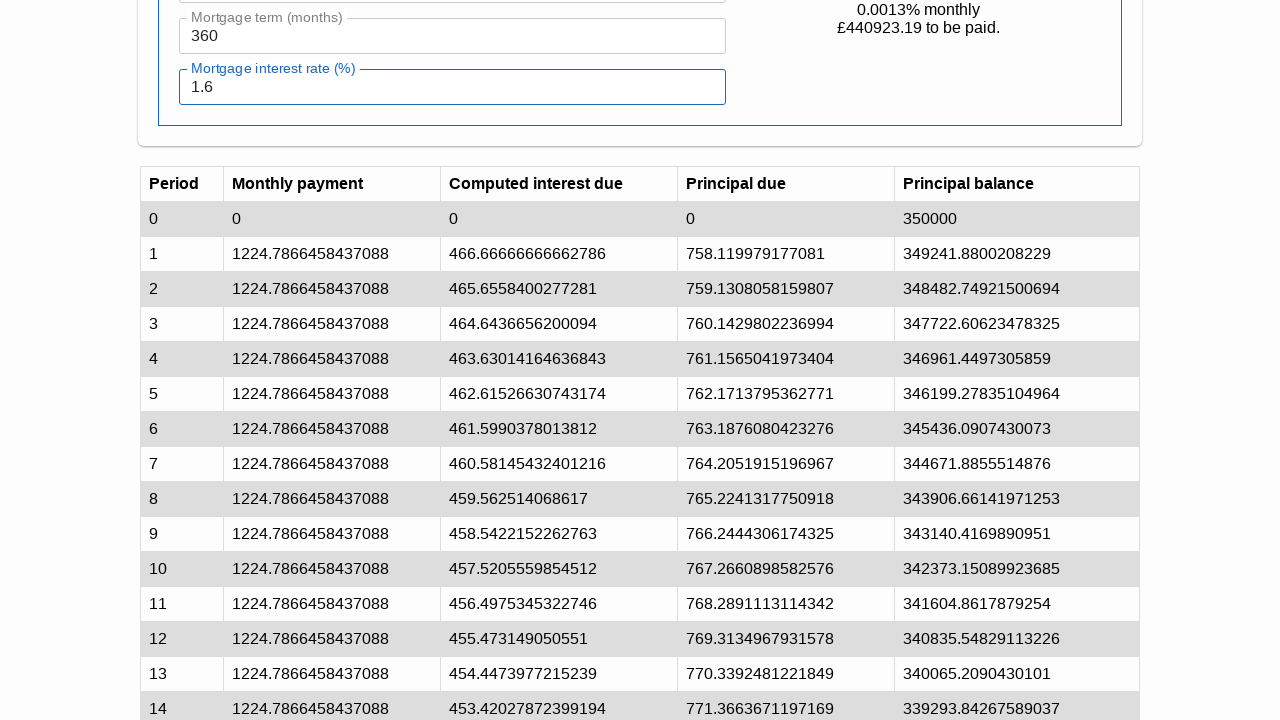